Tests the suggestions/contact form by filling in name, email, subject, message, checking email copy option and submitting

Starting URL: http://www.vilanovadearousa.com/index.php?option=com_contact&view=contact&id=1%3Abuzon-sugerencias-contac&catid=8%3Aconcello

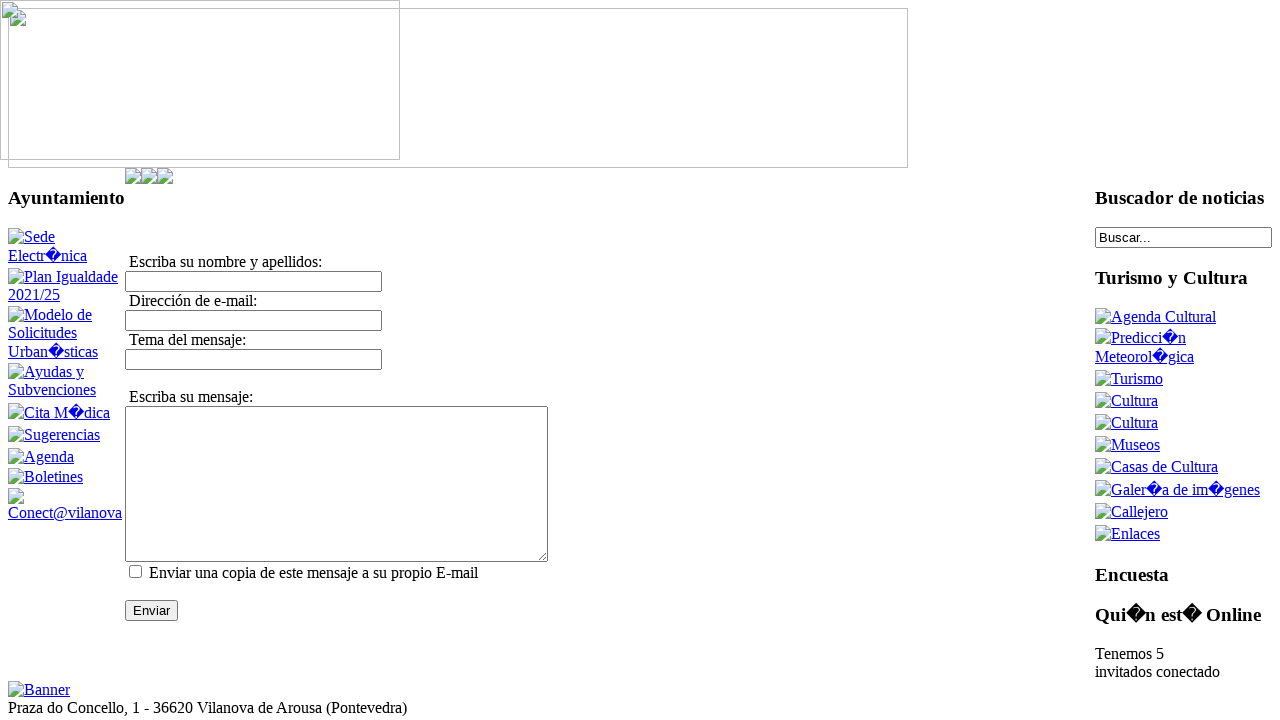

Filled contact form name field with 'Juan Garcia' on #contact_name
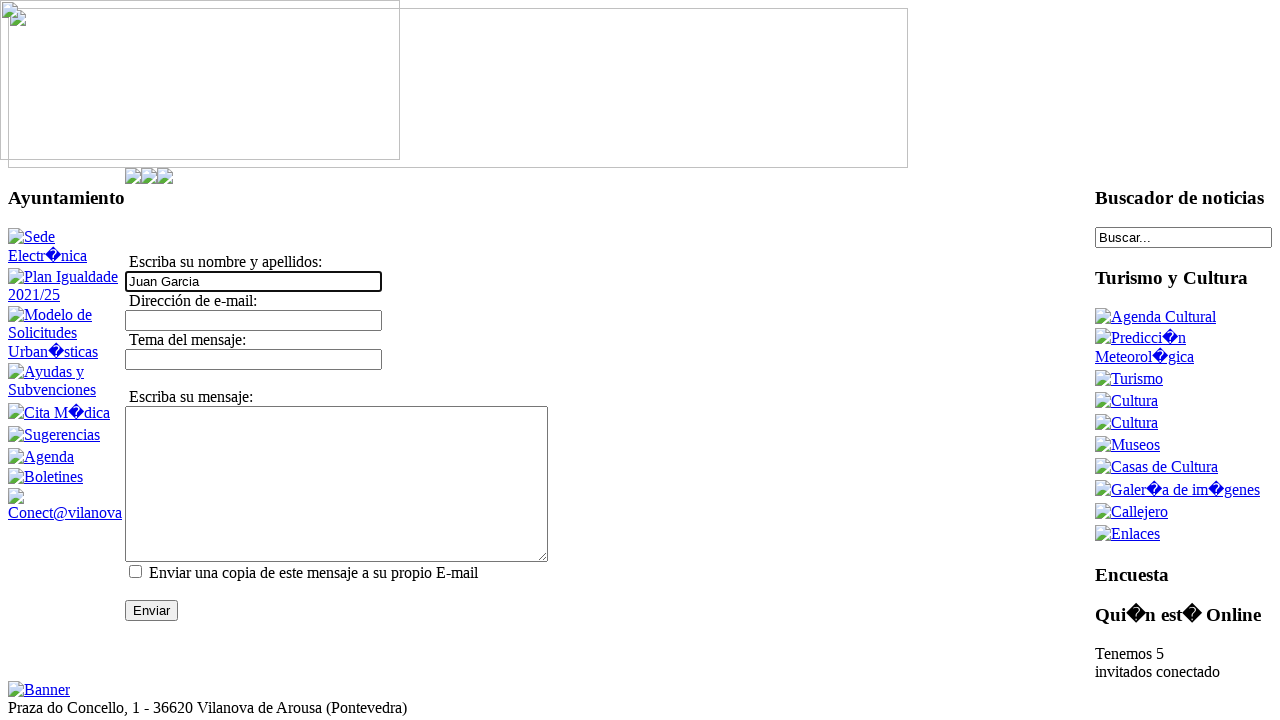

Filled contact form email field with 'juangarcia@example.com' on #contact_email
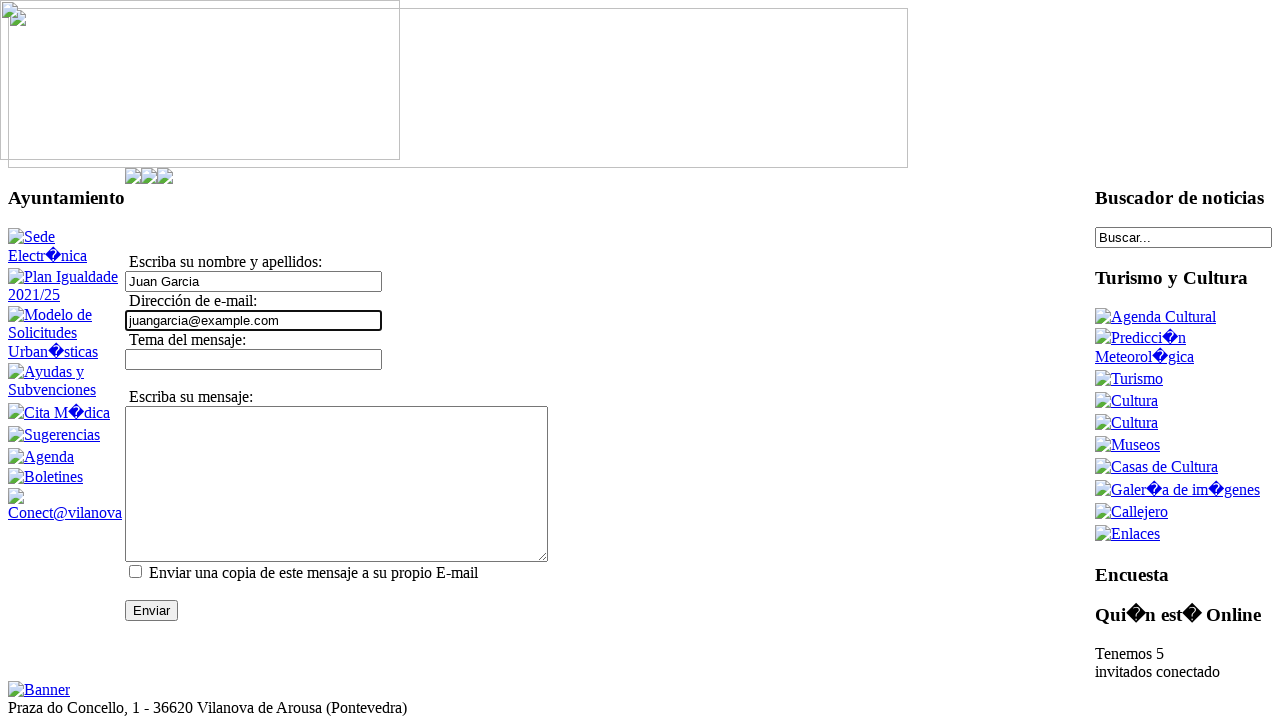

Filled contact form subject field with 'Consulta sobre servicios' on #contact_subject
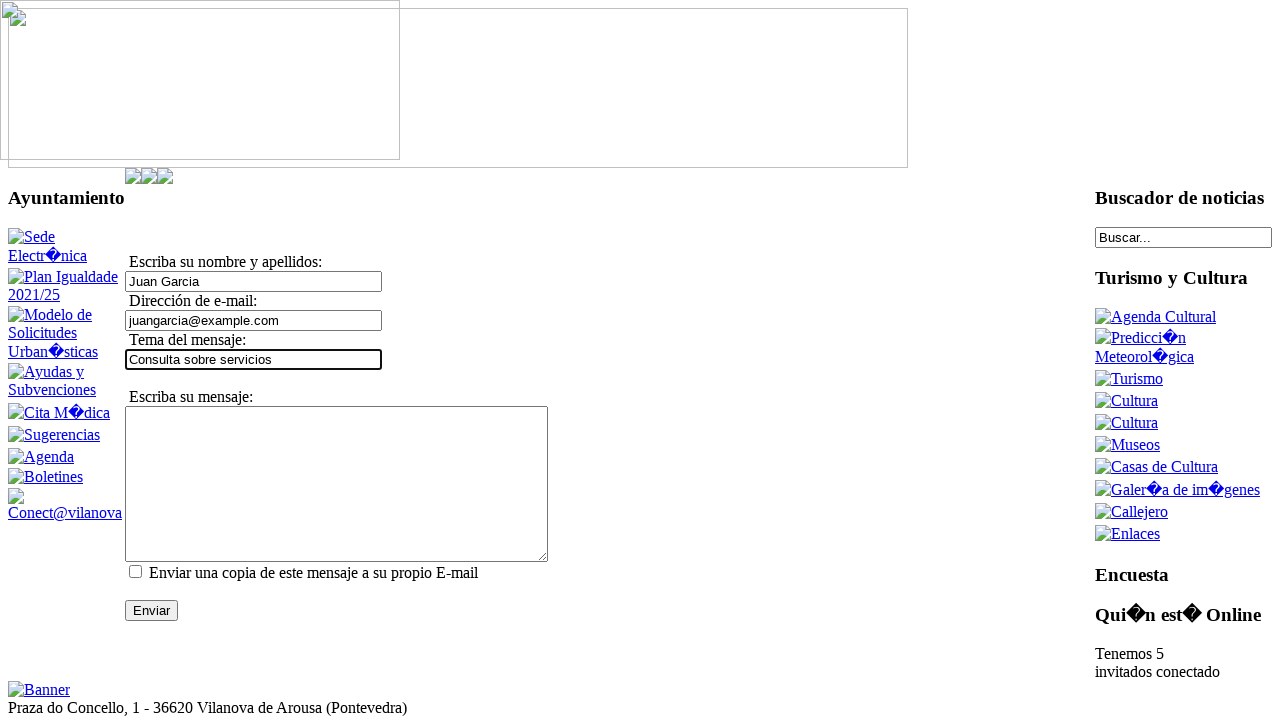

Filled contact form message field with service inquiry text on #contact_text
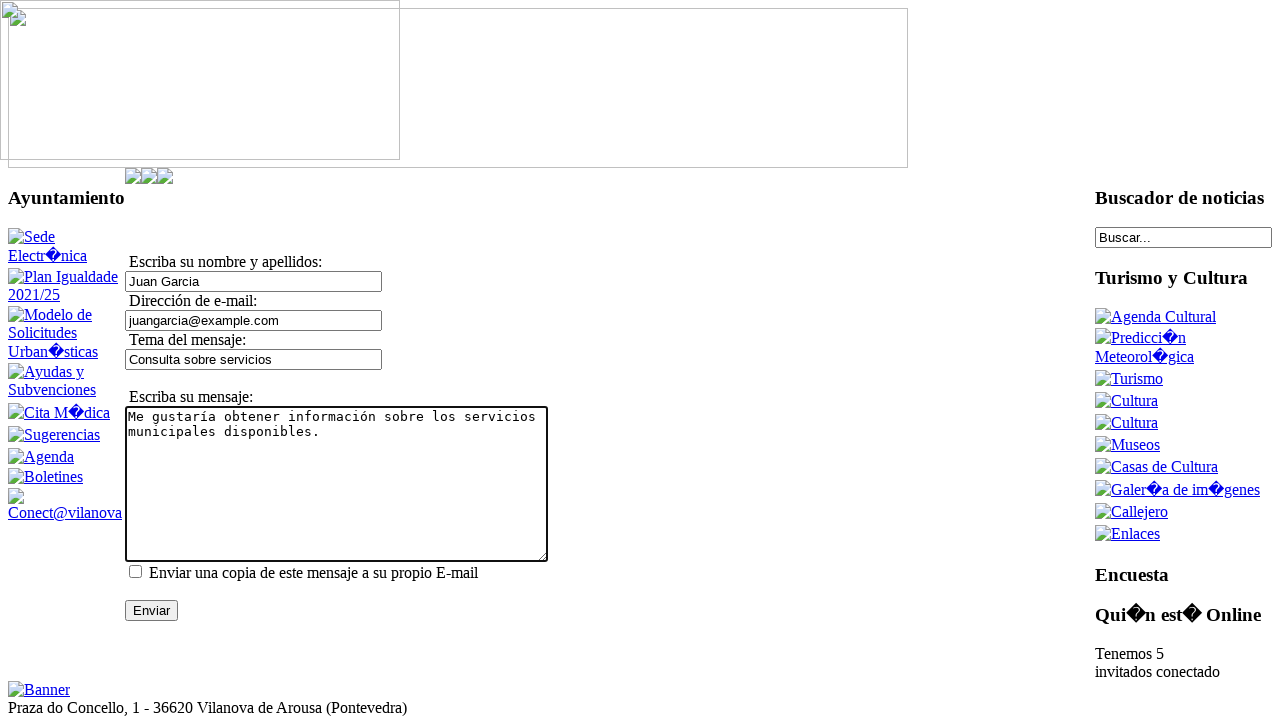

Checked the email copy checkbox at (136, 572) on #contact_email_copy
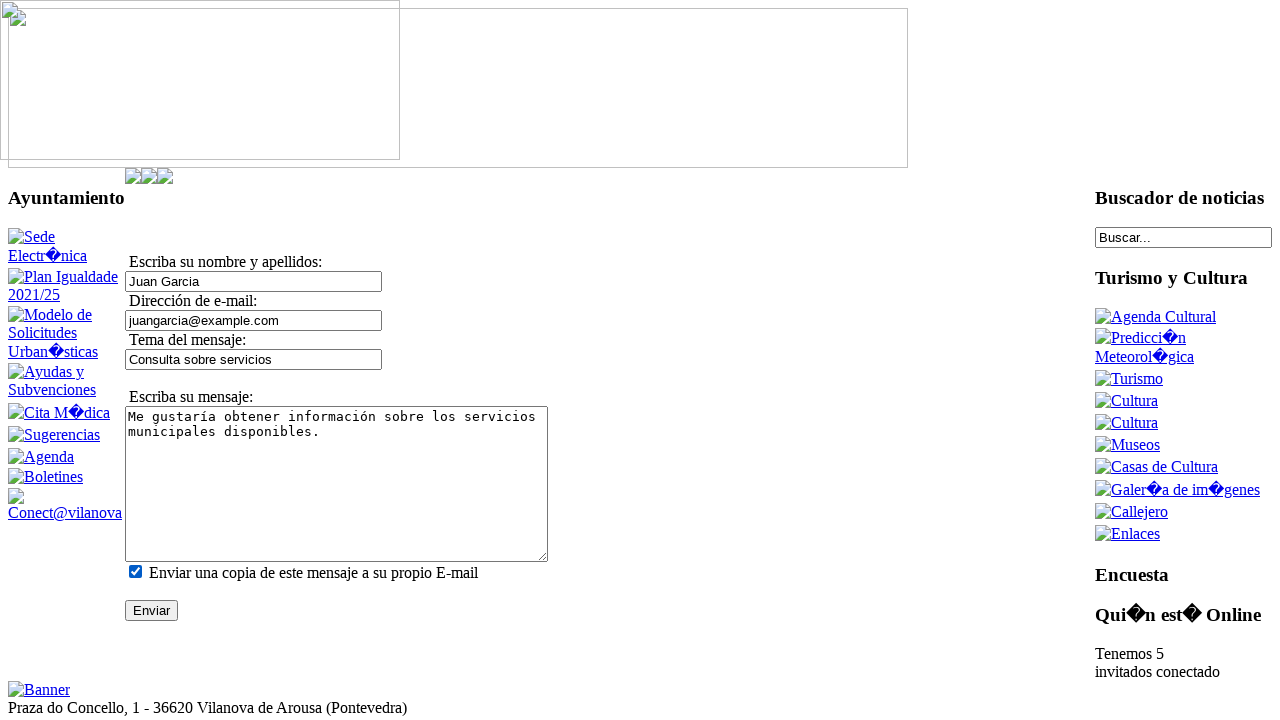

Clicked the submit button to send the contact form at (152, 610) on .button
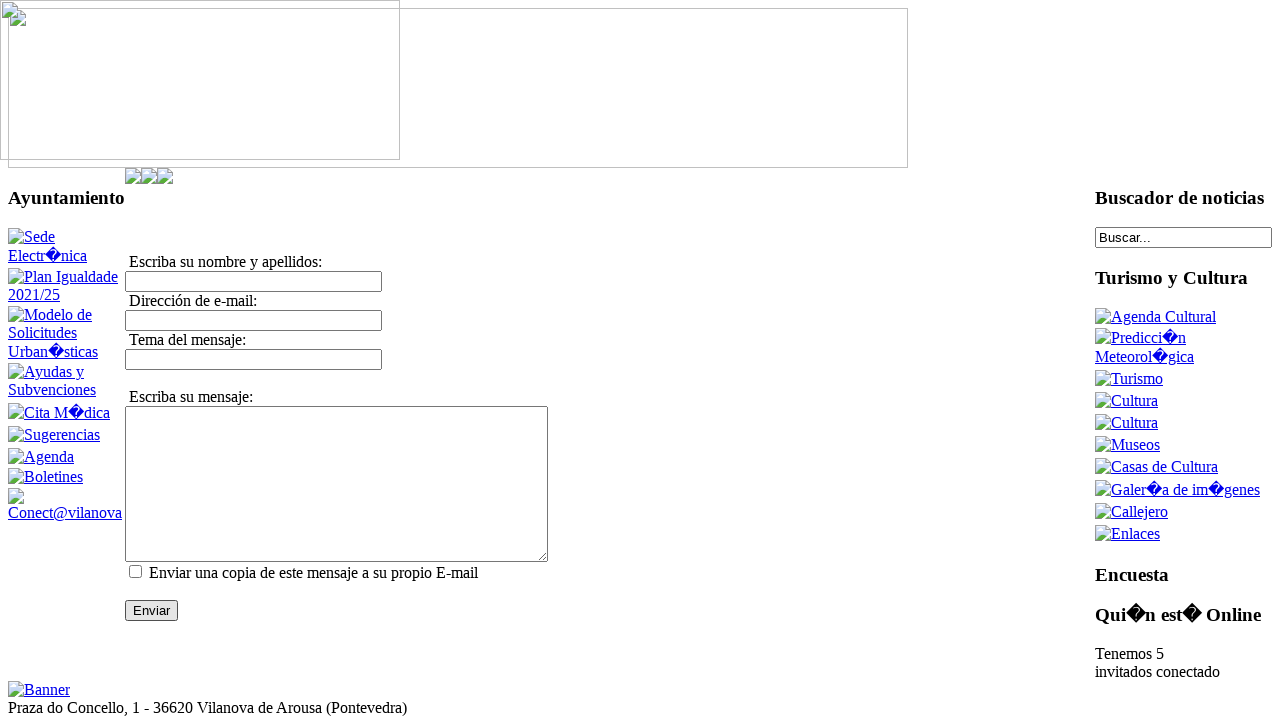

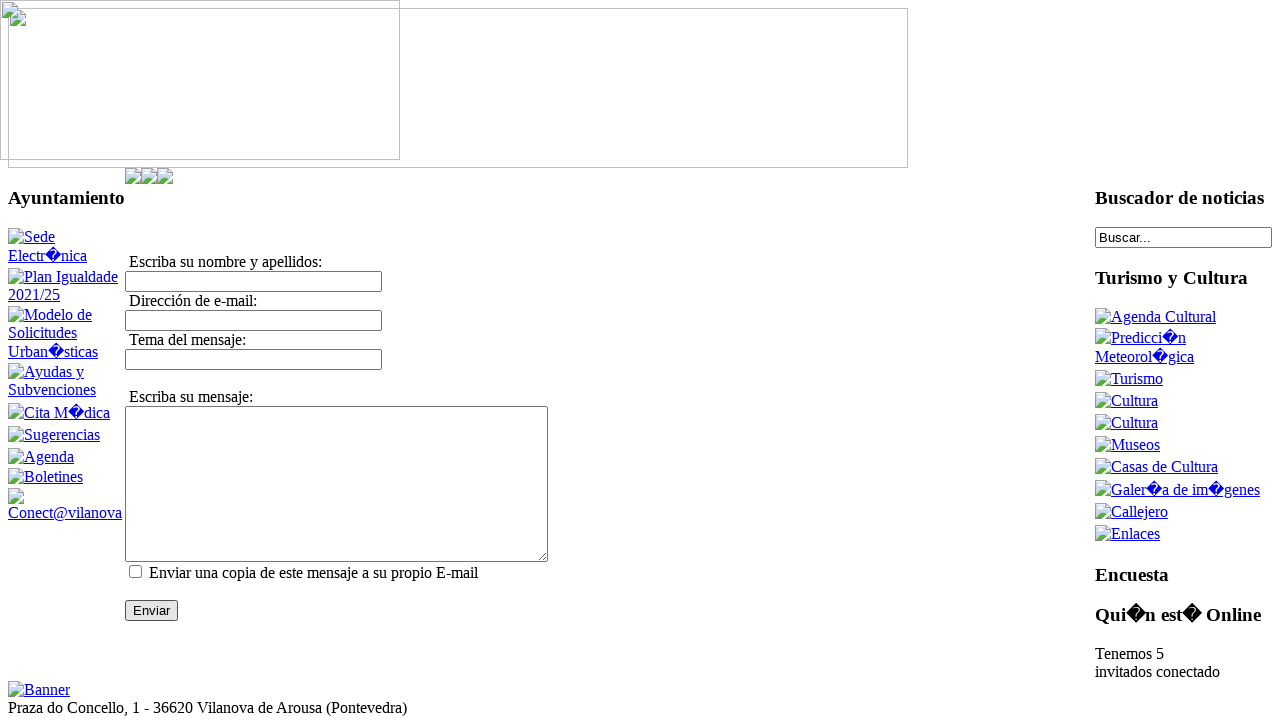